Tests dropdown selection functionality by selecting options using different methods (visible text, index, and value) and retrieving all available options

Starting URL: https://v1.training-support.net/selenium/selects

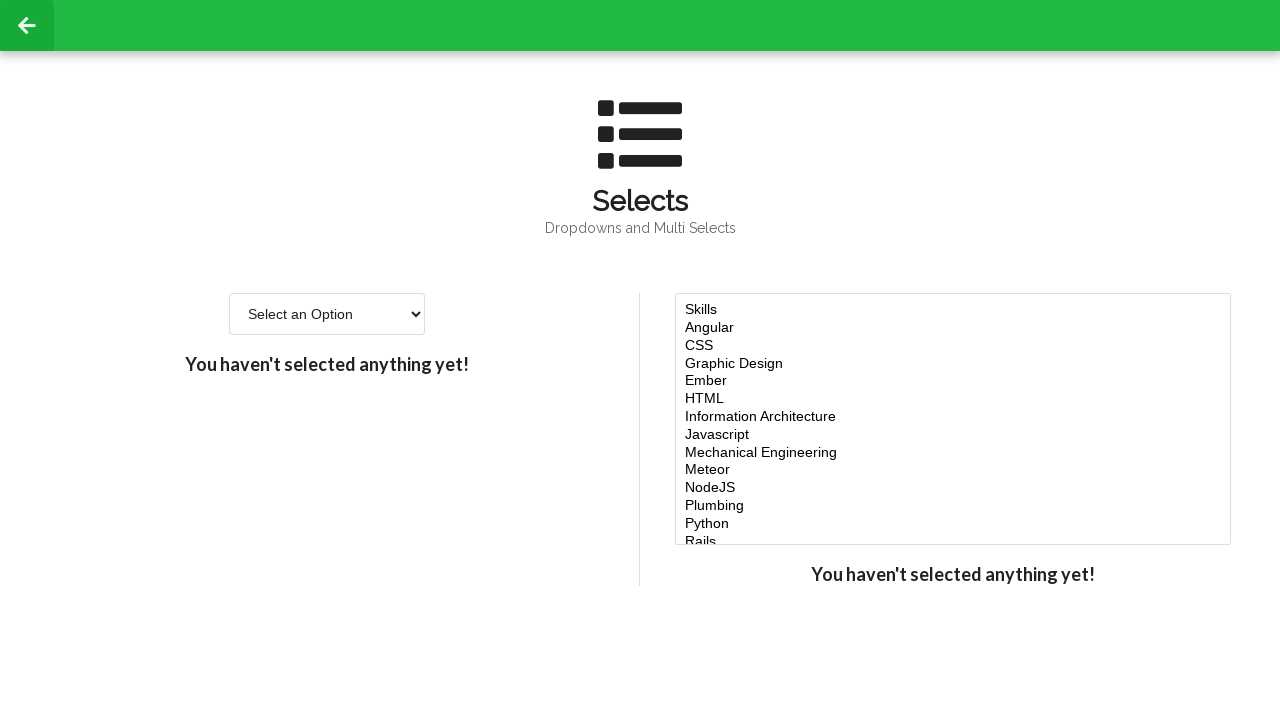

Located the dropdown element with ID 'single-select'
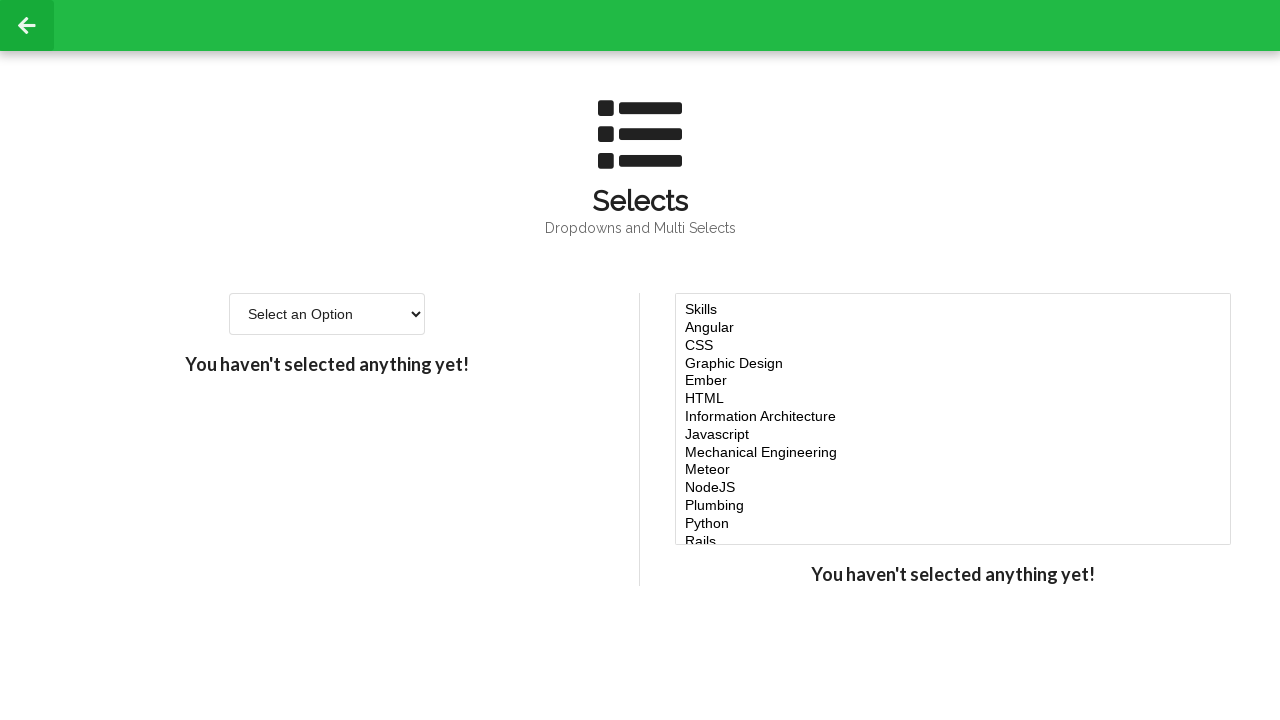

Selected 'Option 2' from dropdown using visible text on #single-select
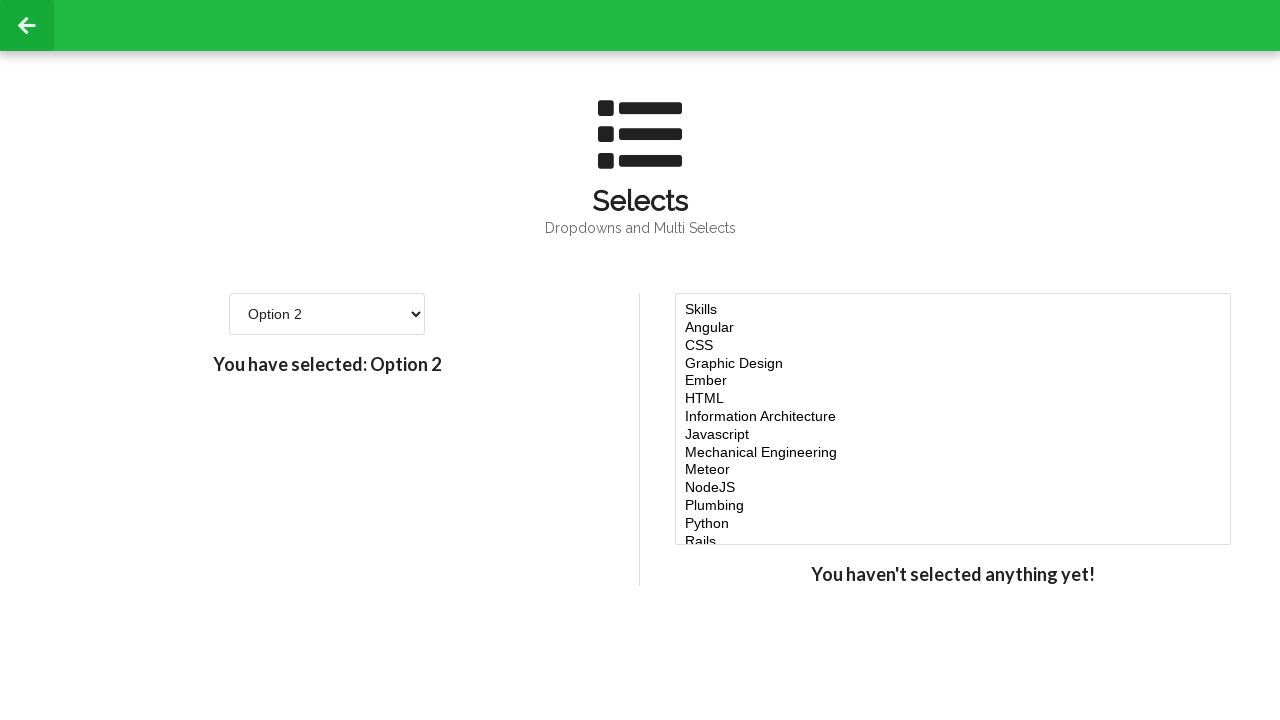

Selected option at index 3 from dropdown on #single-select
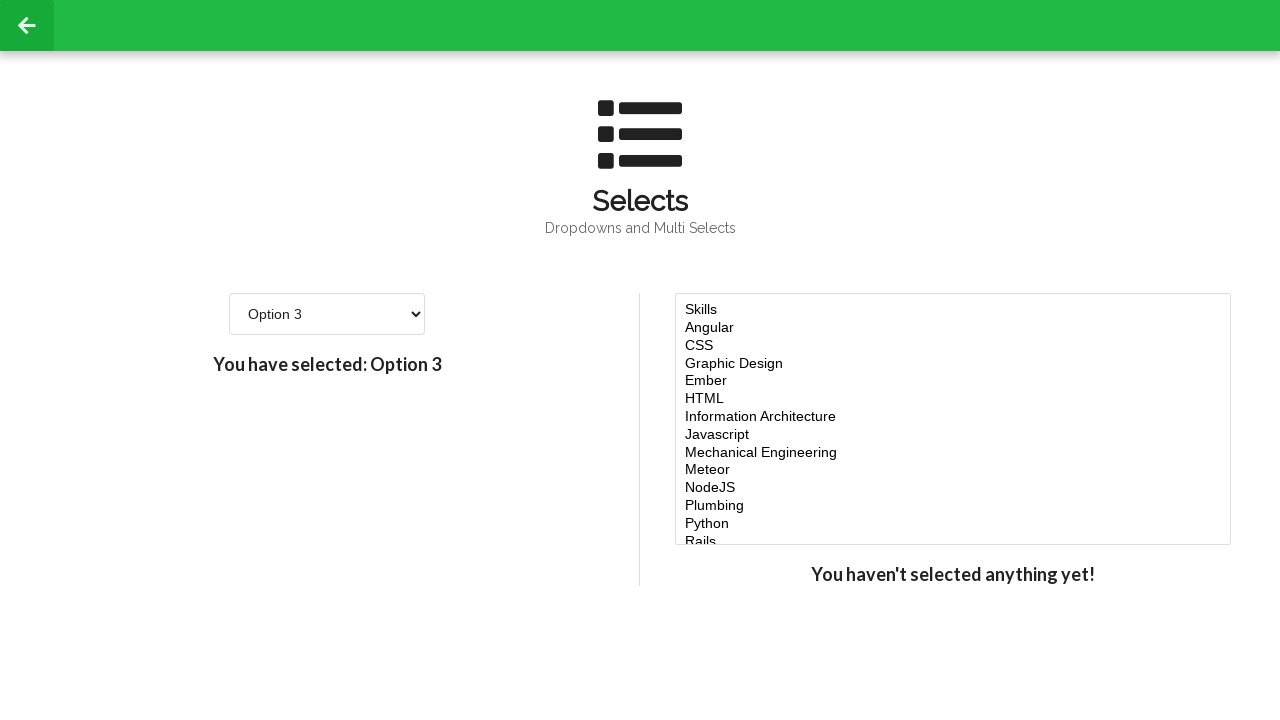

Selected option with value '4' from dropdown on #single-select
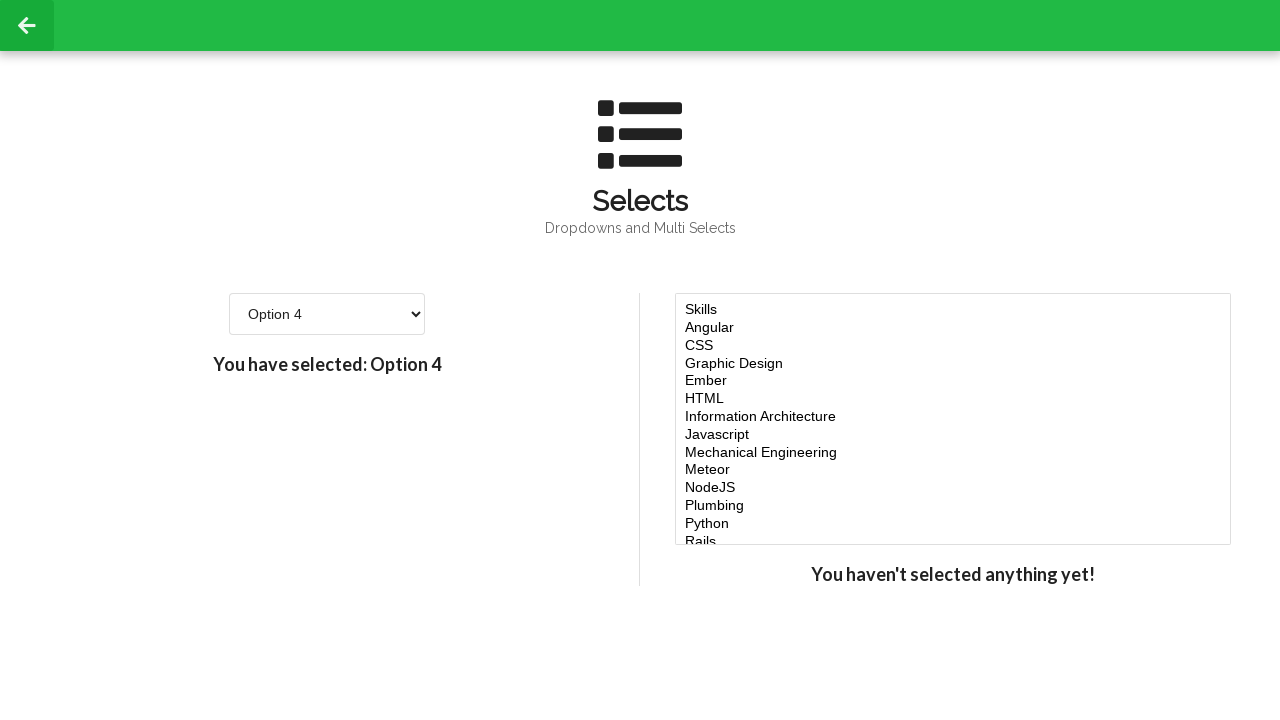

Retrieved all available options from dropdown
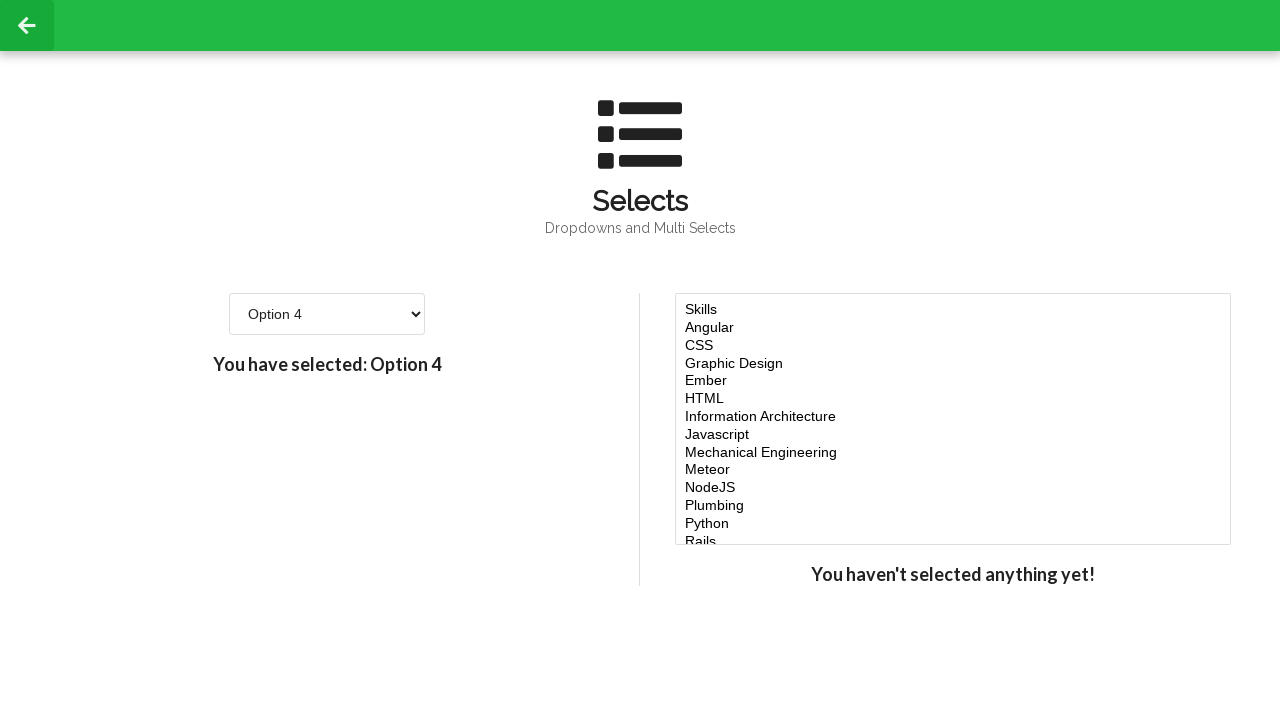

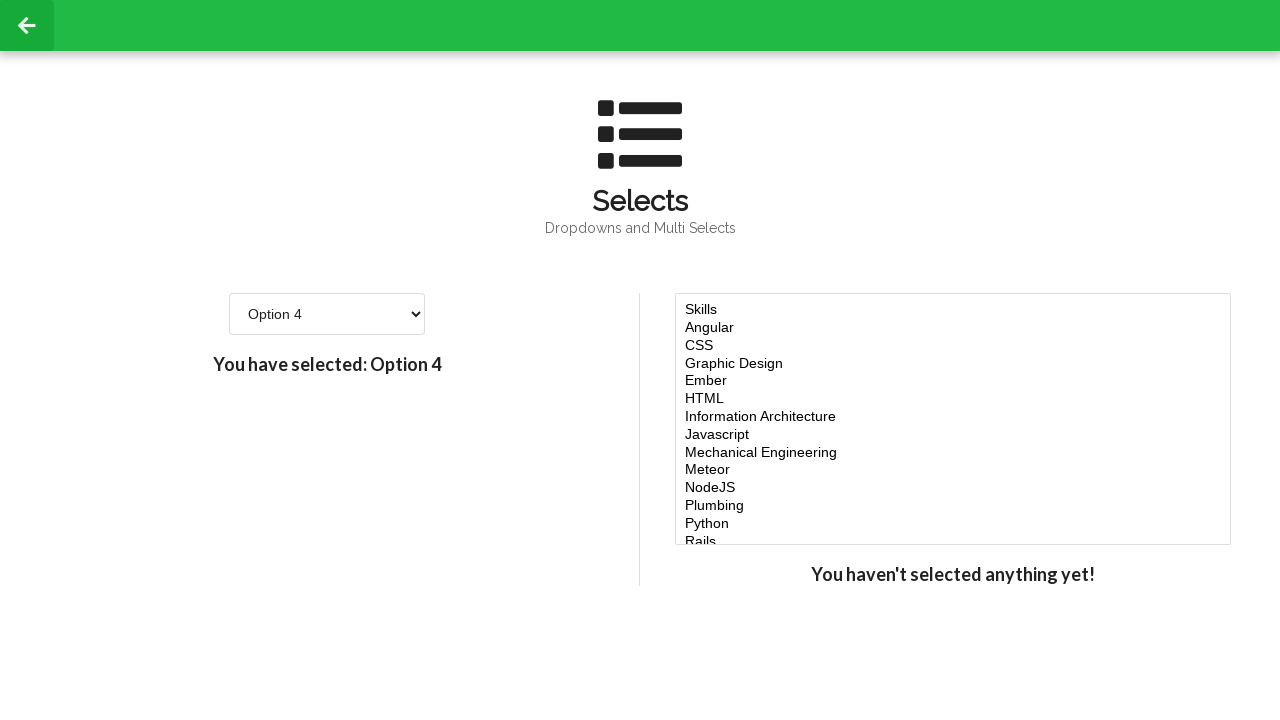